Tests checkbox functionality by selecting all checkboxes on the page and then deselecting them all

Starting URL: https://rahulshettyacademy.com/AutomationPractice/#top

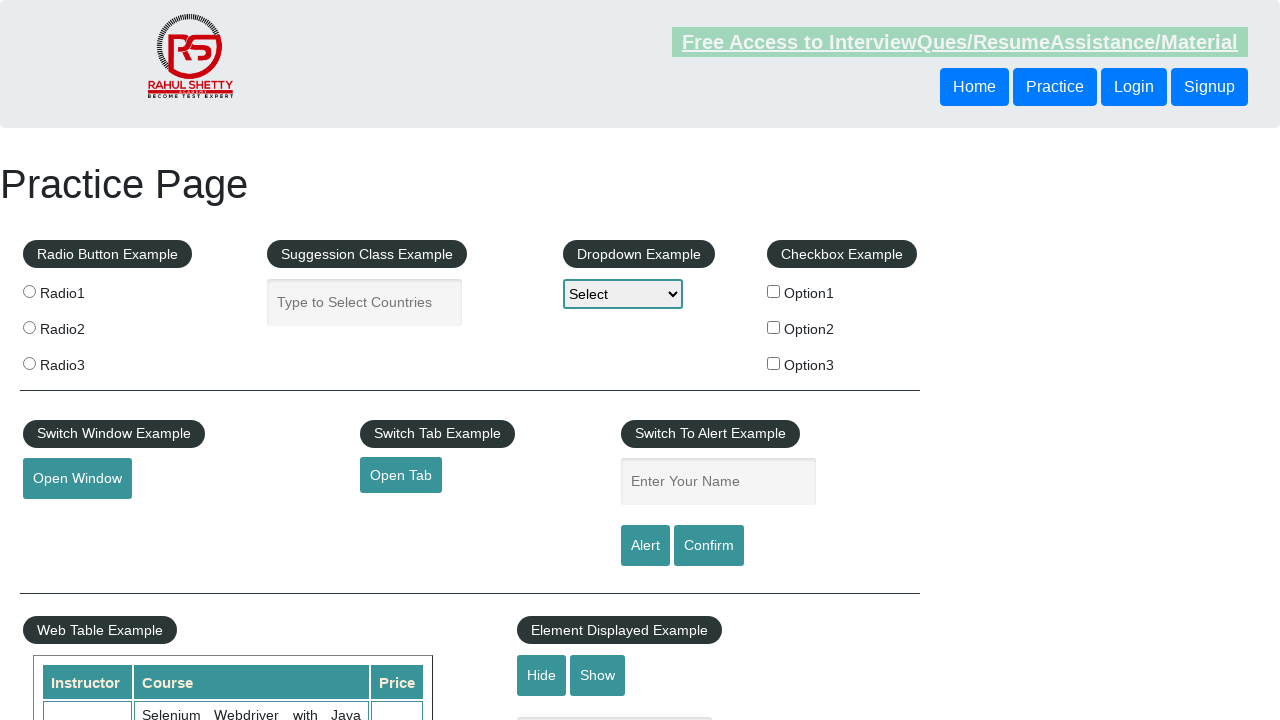

Navigated to AutomationPractice page
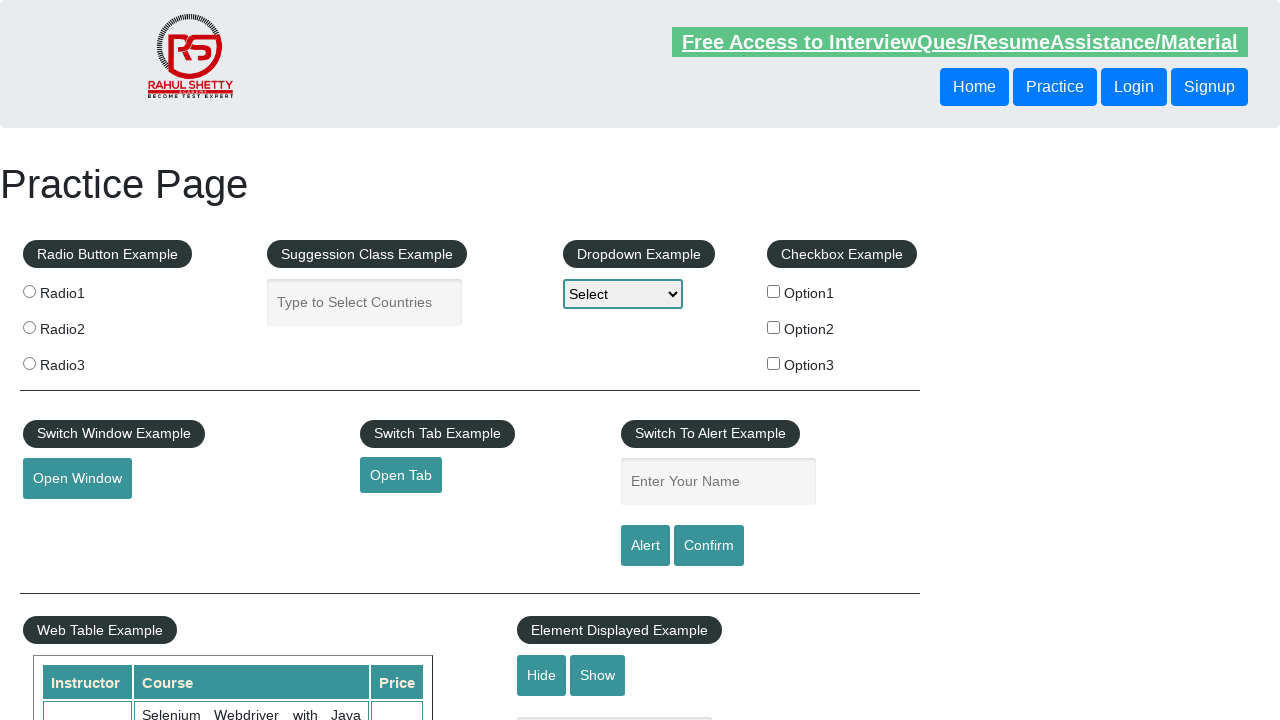

Retrieved all checkboxes from the page
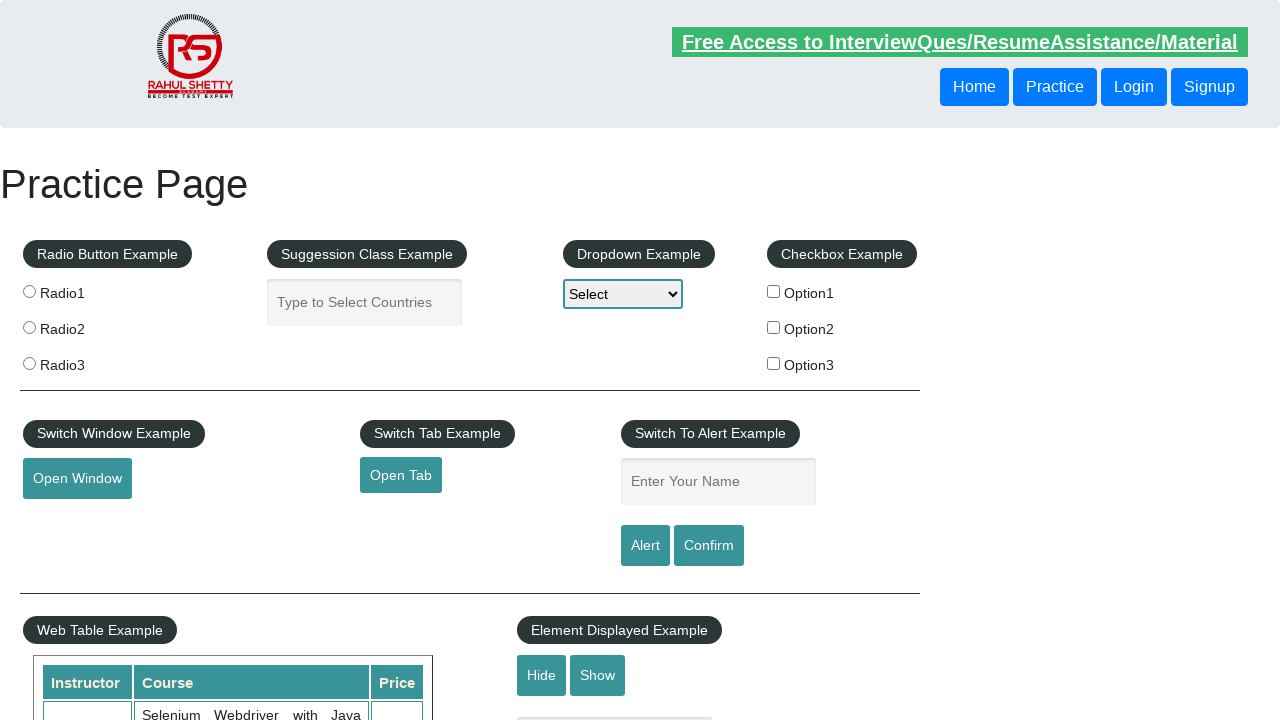

Selected an unchecked checkbox at (774, 291) on input[type='checkbox'] >> nth=0
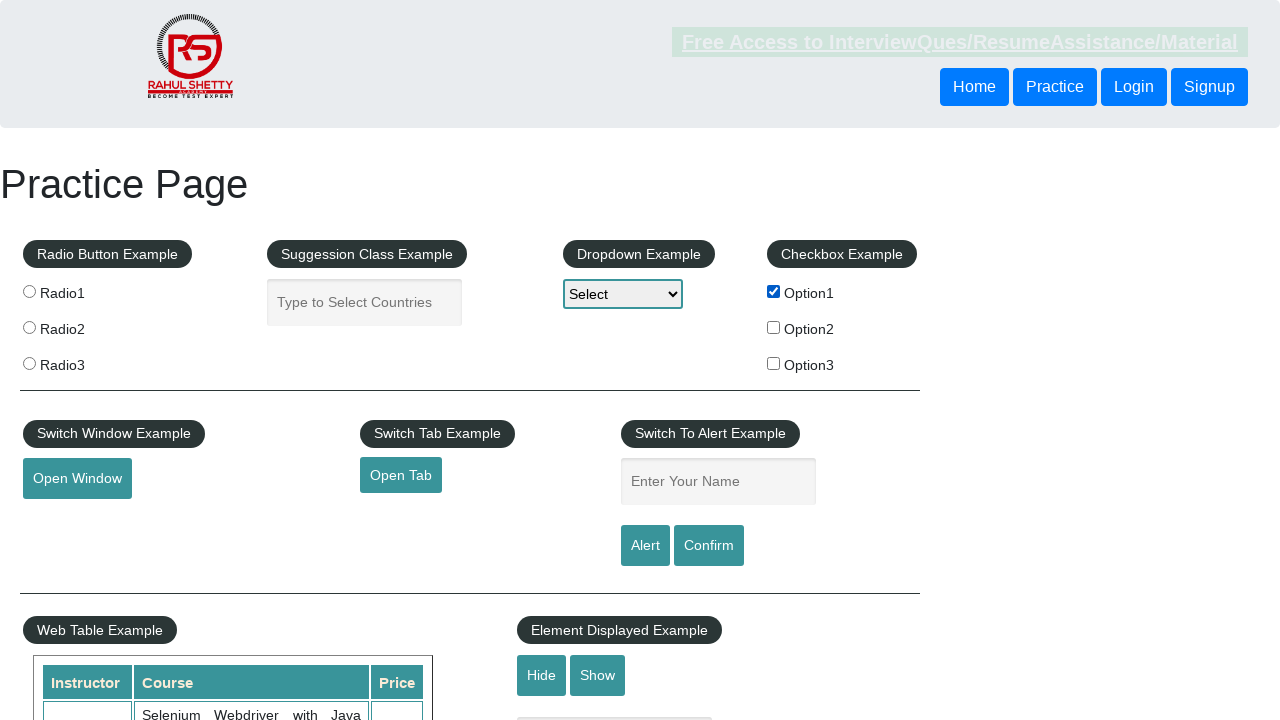

Selected an unchecked checkbox at (774, 327) on input[type='checkbox'] >> nth=1
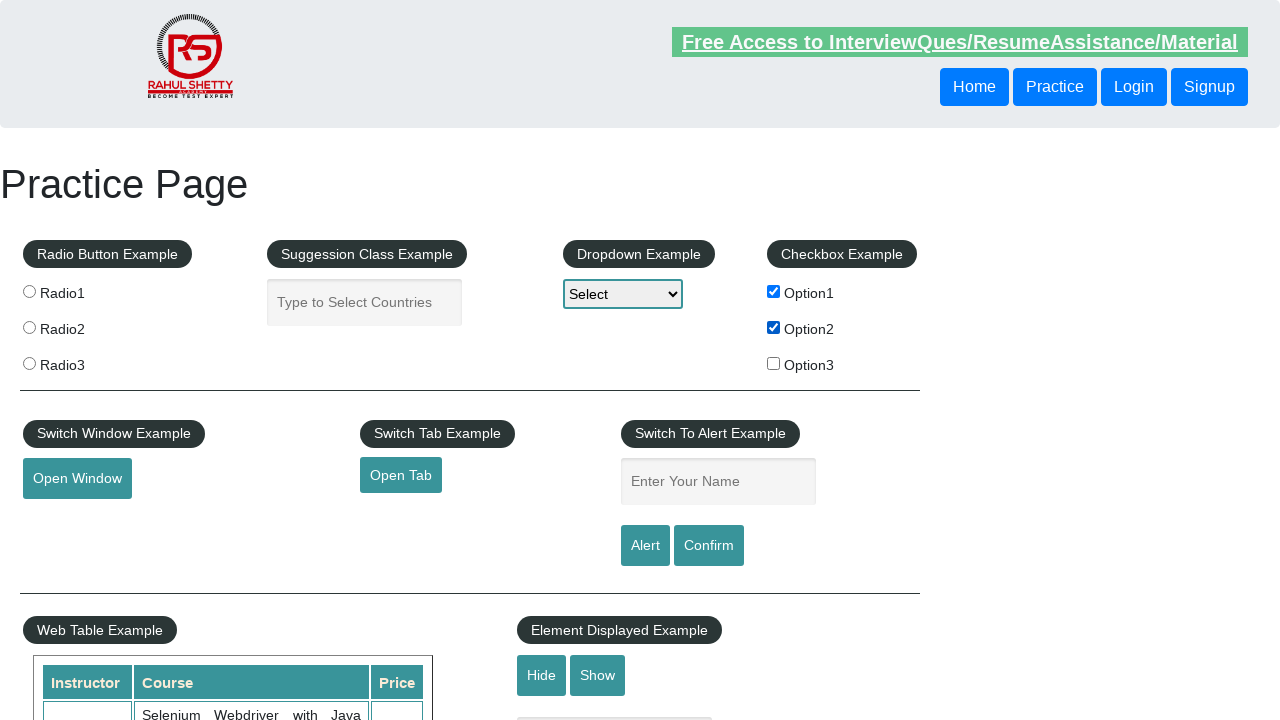

Selected an unchecked checkbox at (774, 363) on input[type='checkbox'] >> nth=2
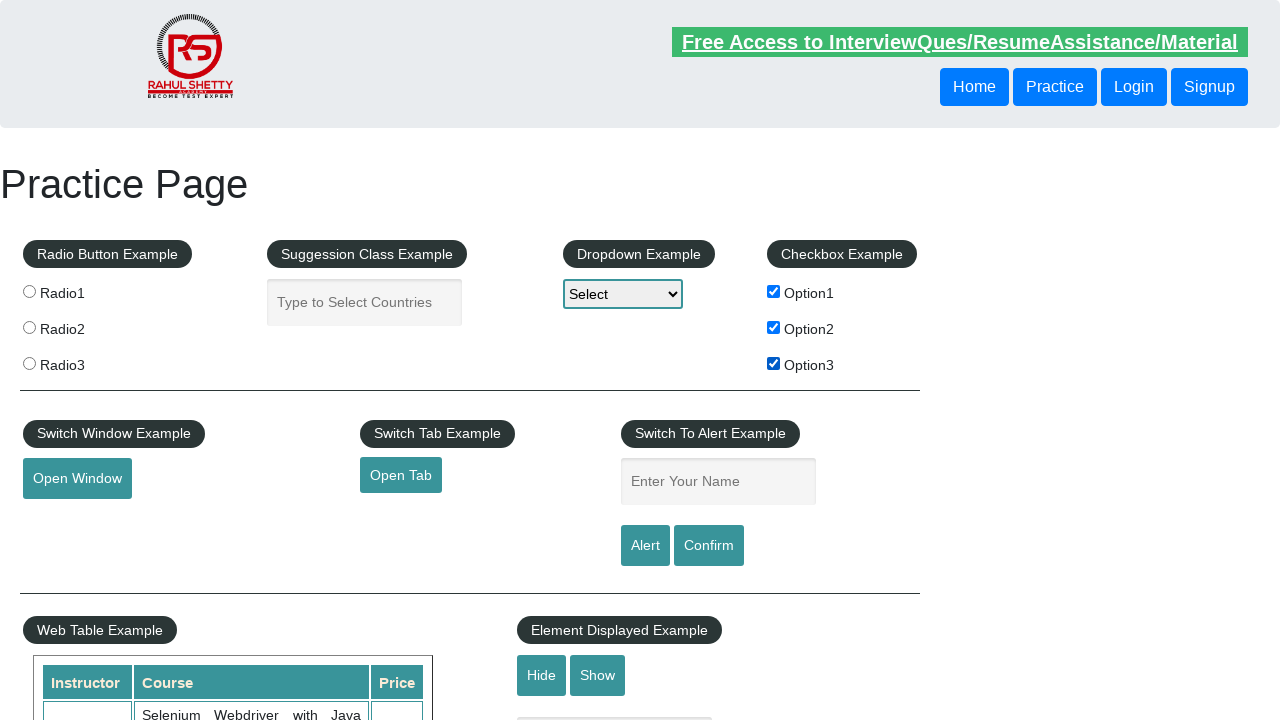

Deselected a checked checkbox at (774, 291) on input[type='checkbox'] >> nth=0
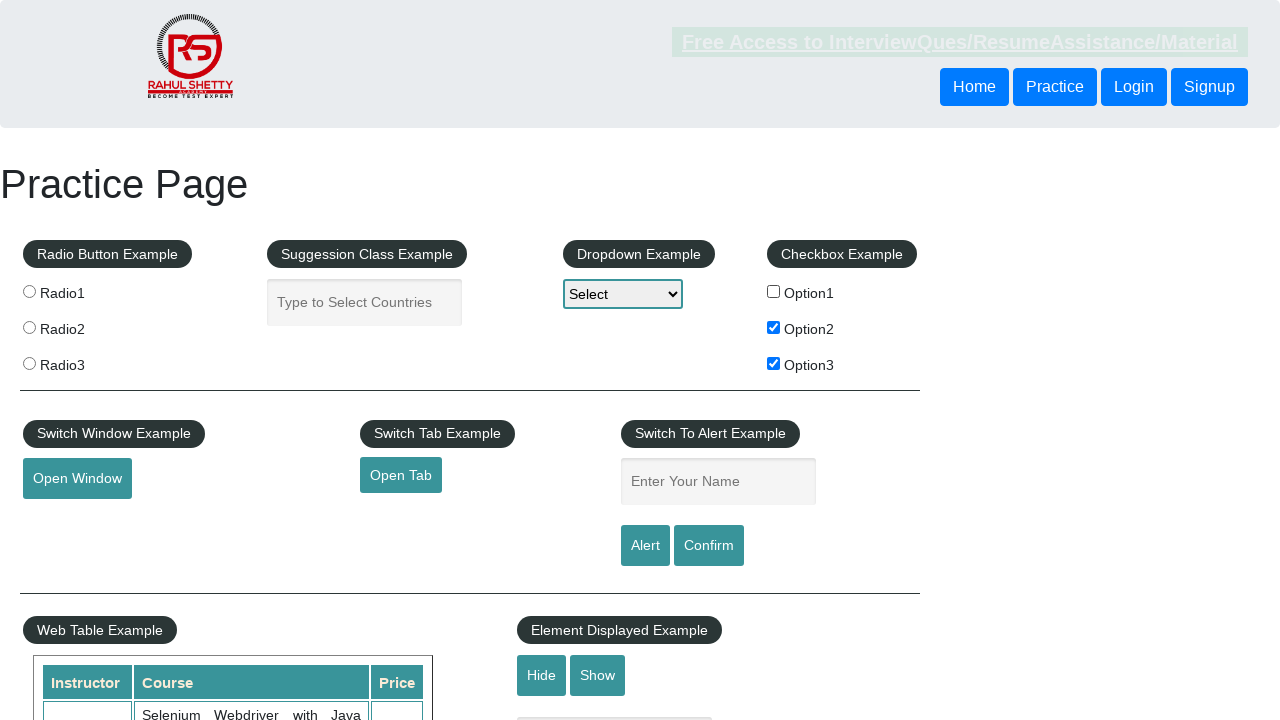

Deselected a checked checkbox at (774, 327) on input[type='checkbox'] >> nth=1
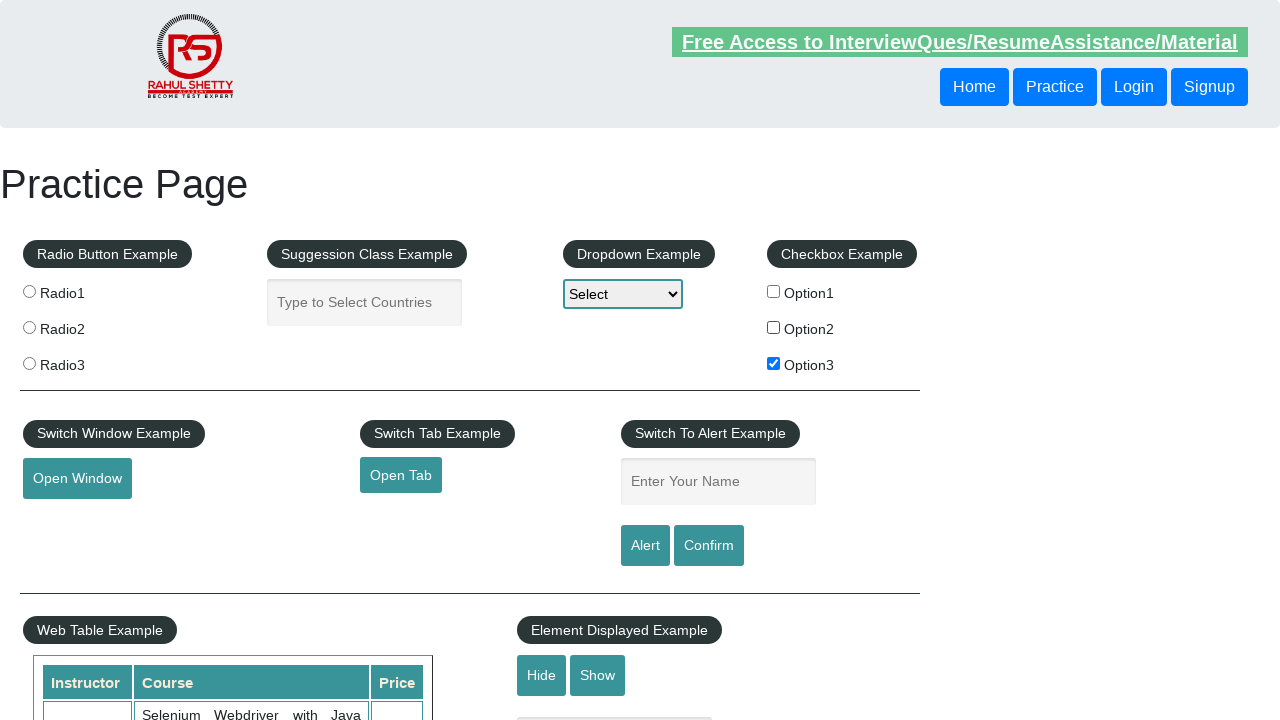

Deselected a checked checkbox at (774, 363) on input[type='checkbox'] >> nth=2
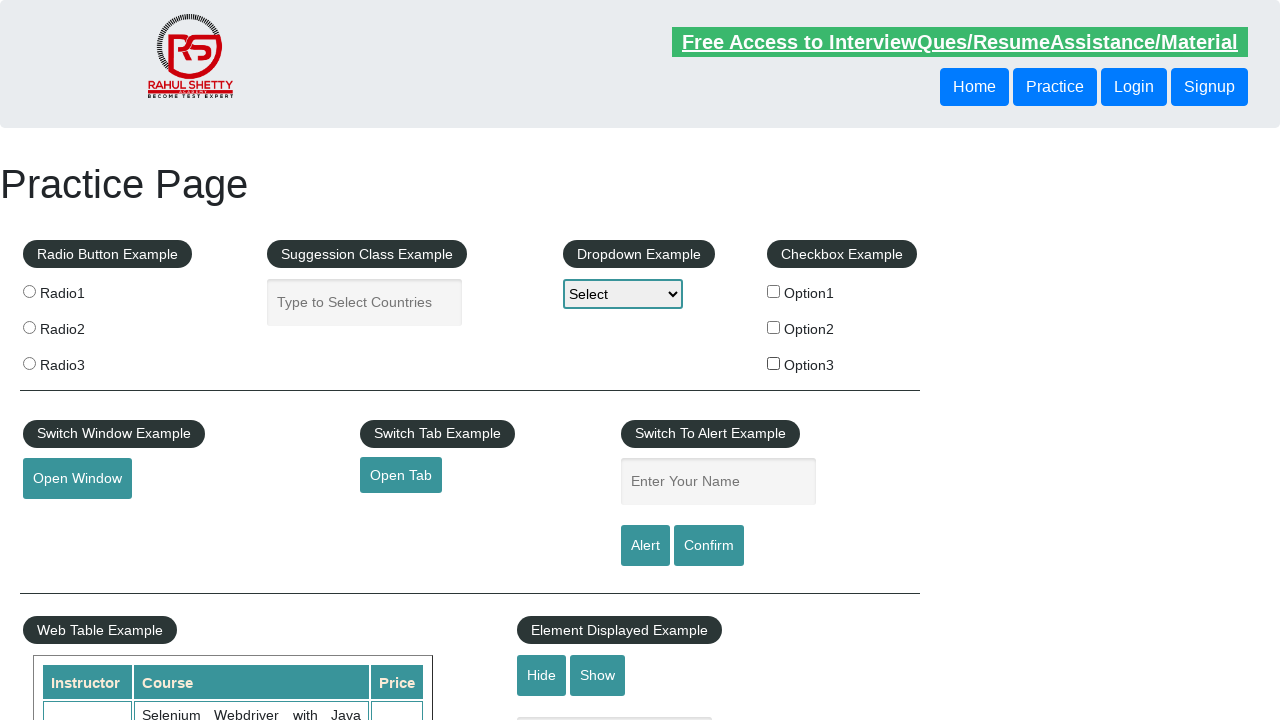

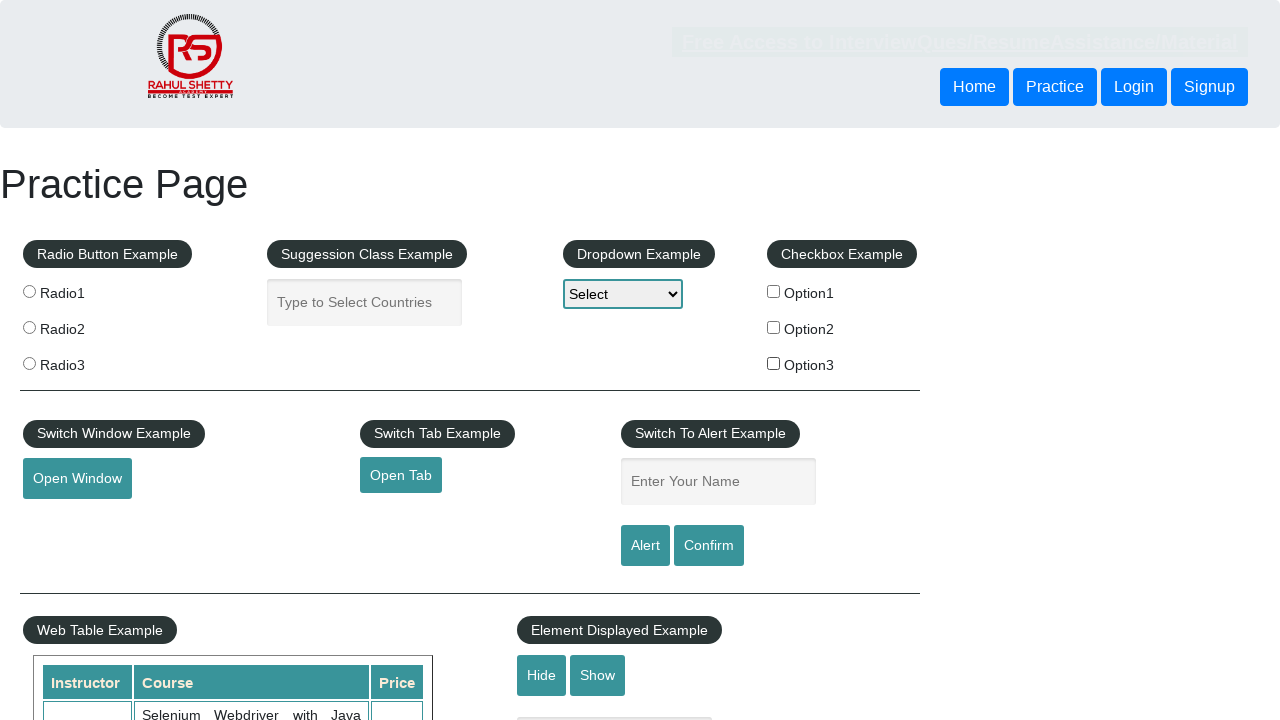